Tests adding multiple todo items to the list and verifies they appear correctly

Starting URL: https://demo.playwright.dev/todomvc

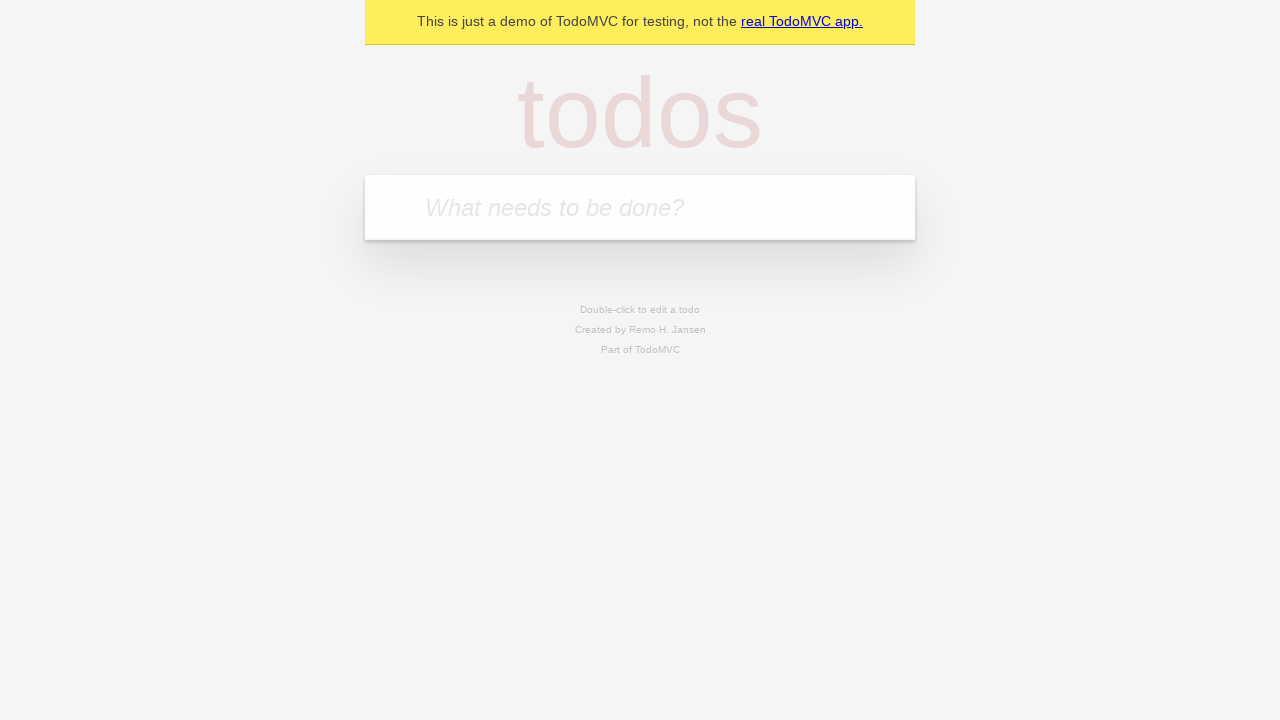

Filled new todo input with 'buy some cheese' on .new-todo
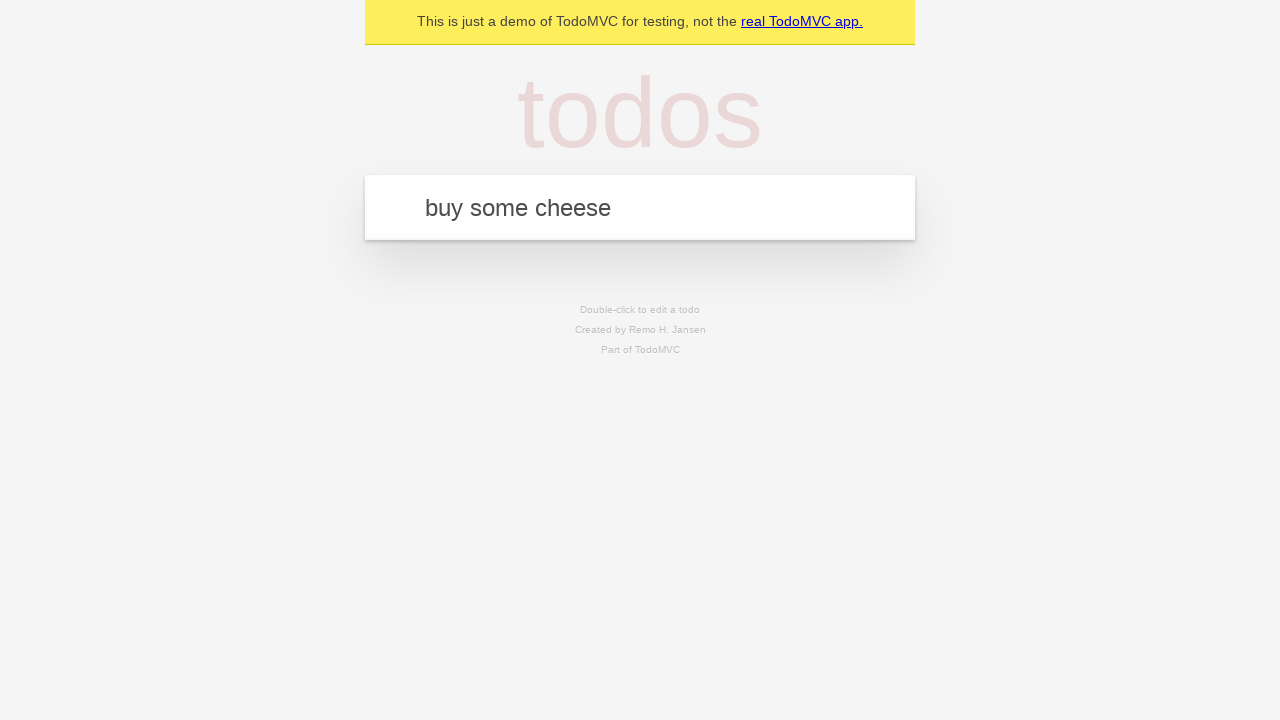

Pressed Enter to create first todo item on .new-todo
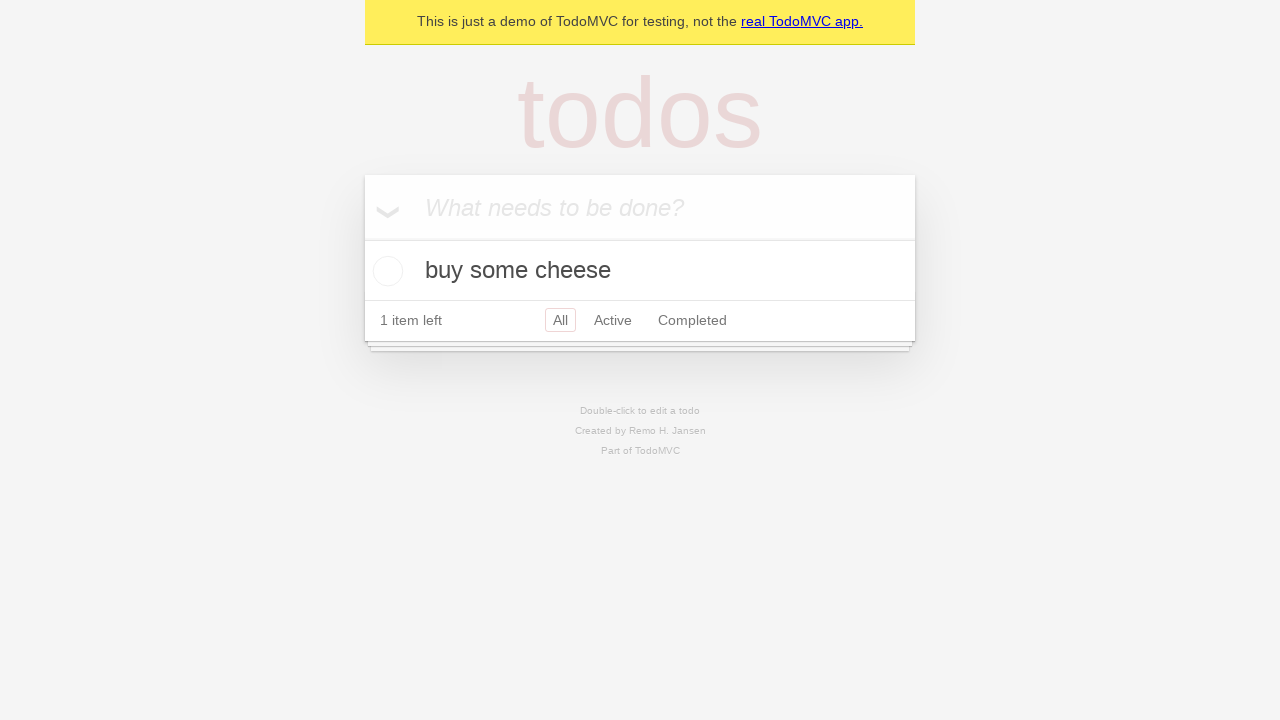

First todo item appeared in the list
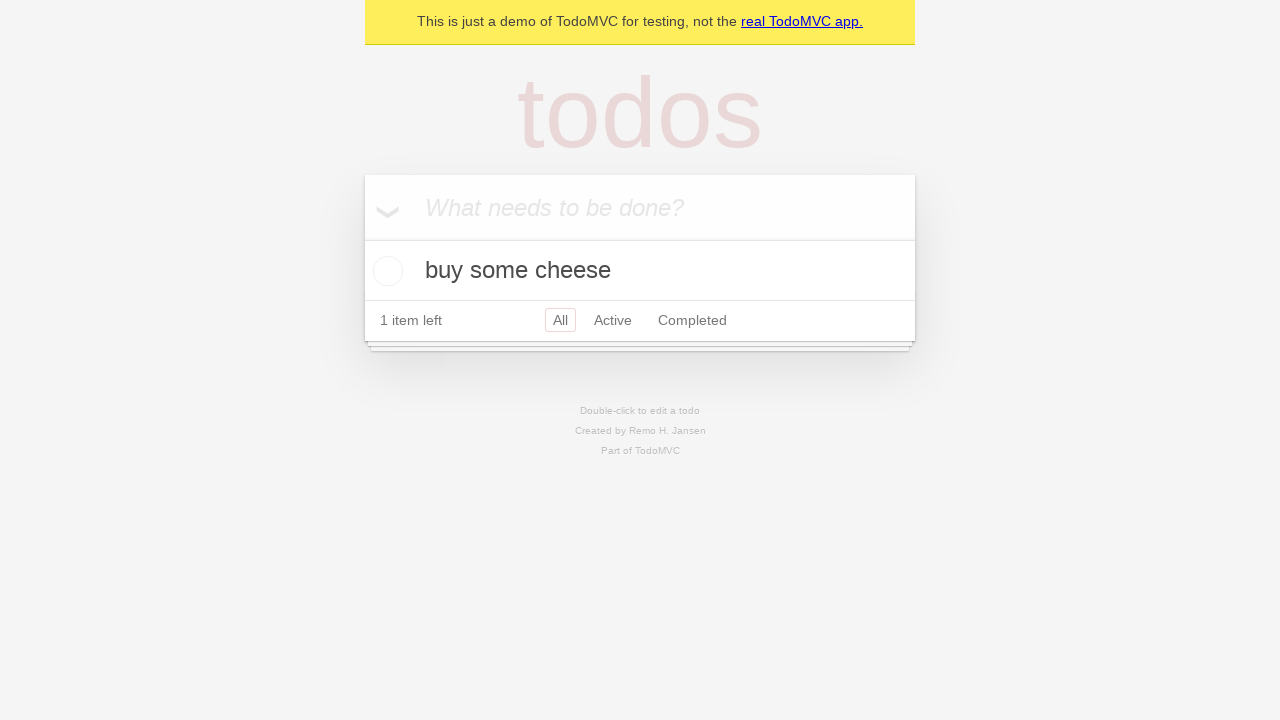

Filled new todo input with 'feed the cat' on .new-todo
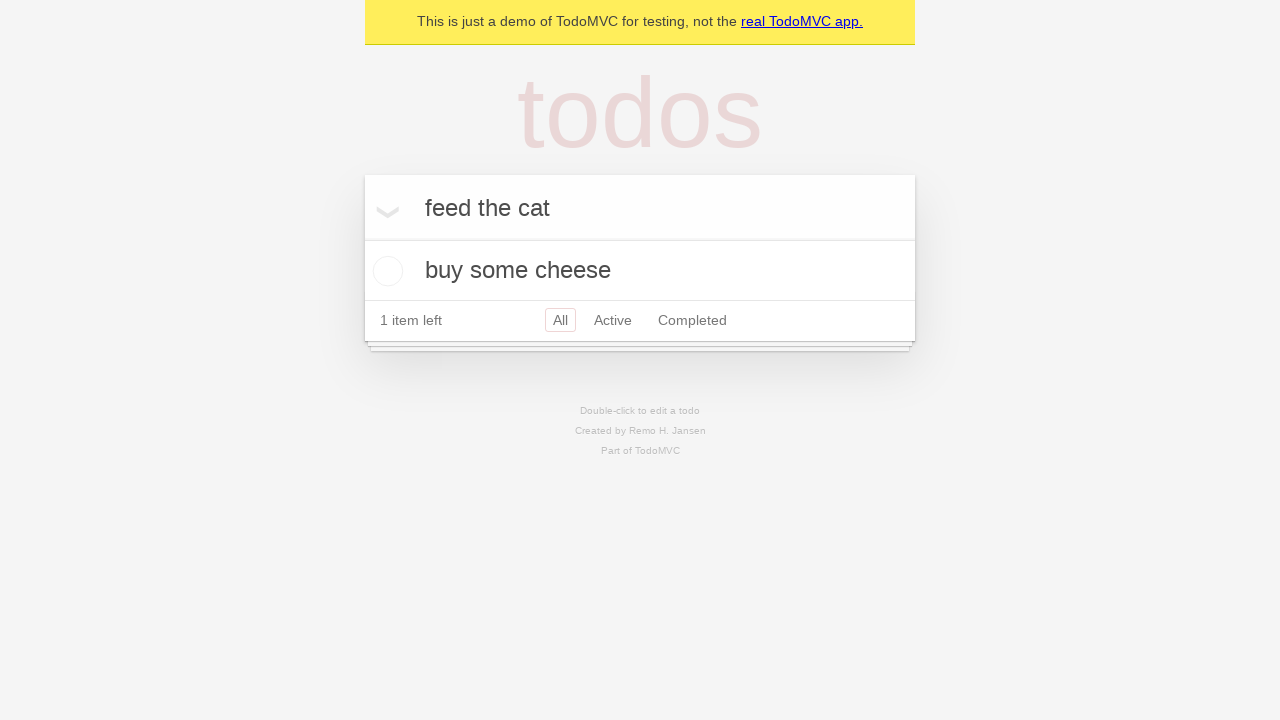

Pressed Enter to create second todo item on .new-todo
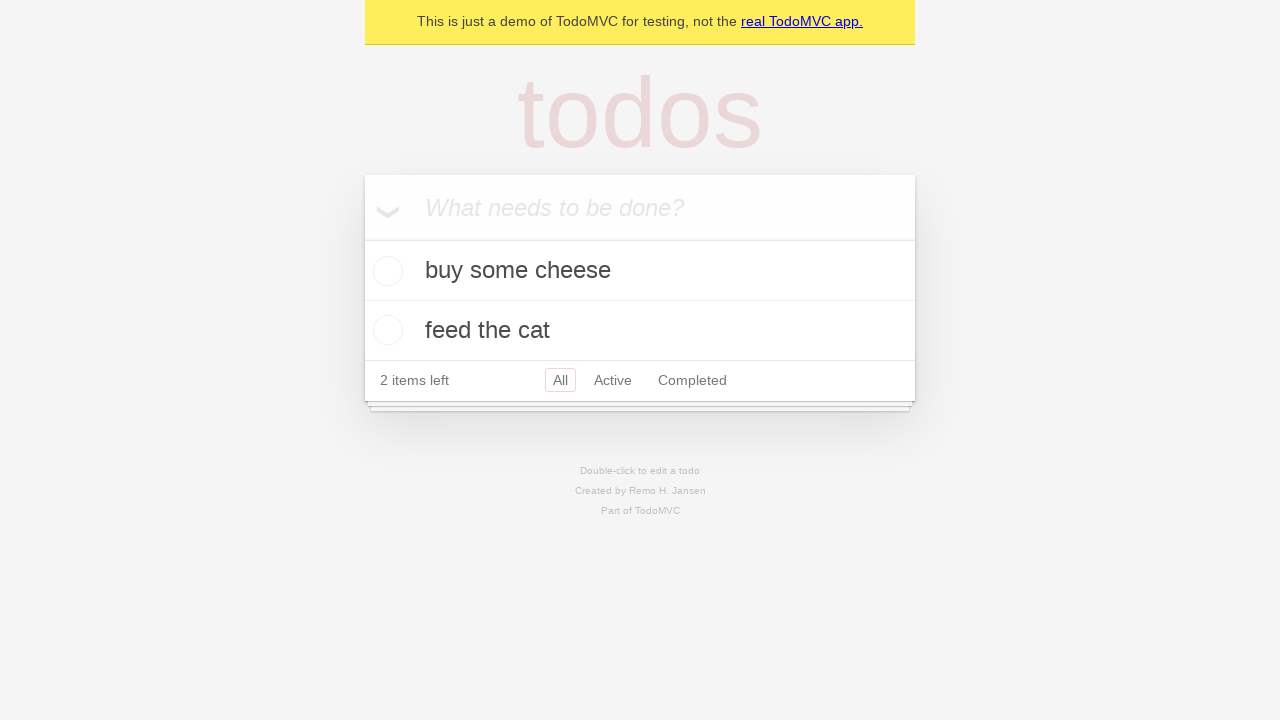

Second todo item appeared in the list
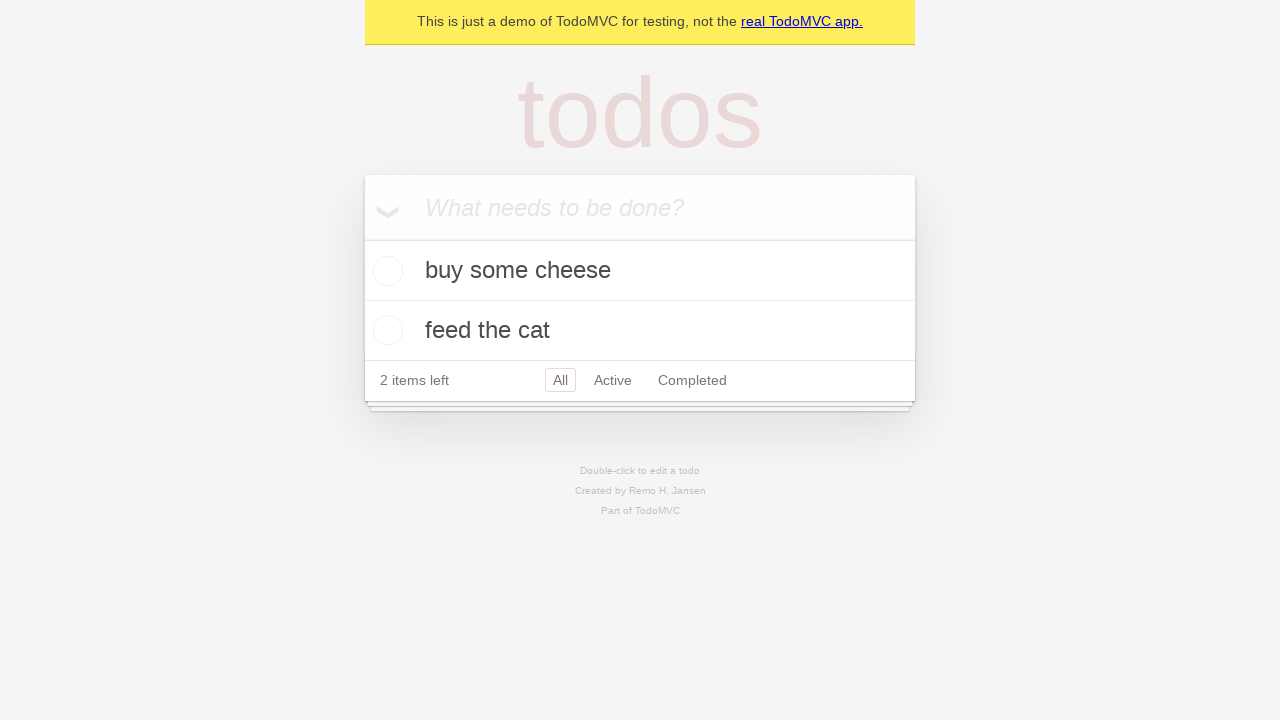

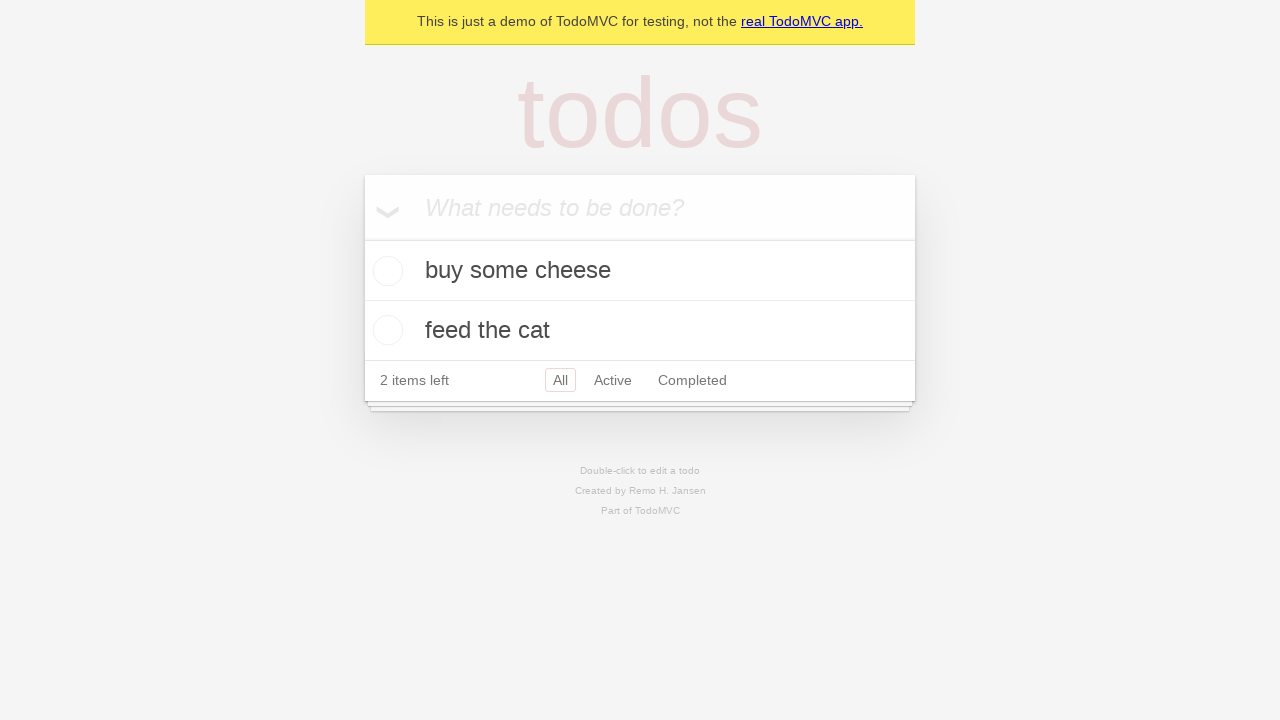